Tests slider manipulation by dragging min and max slider handles to adjust price range

Starting URL: https://www.jqueryscript.net/demo/Price-Range-Slider-jQuery-UI/

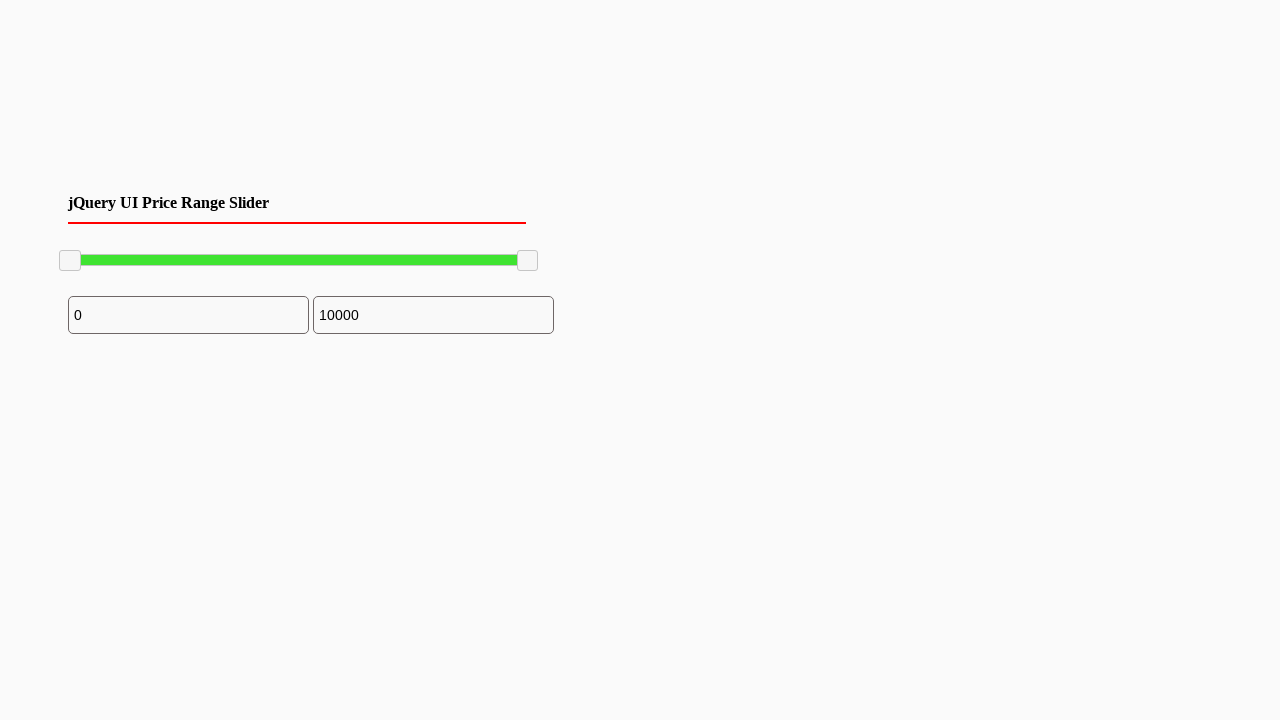

Located minimum slider handle
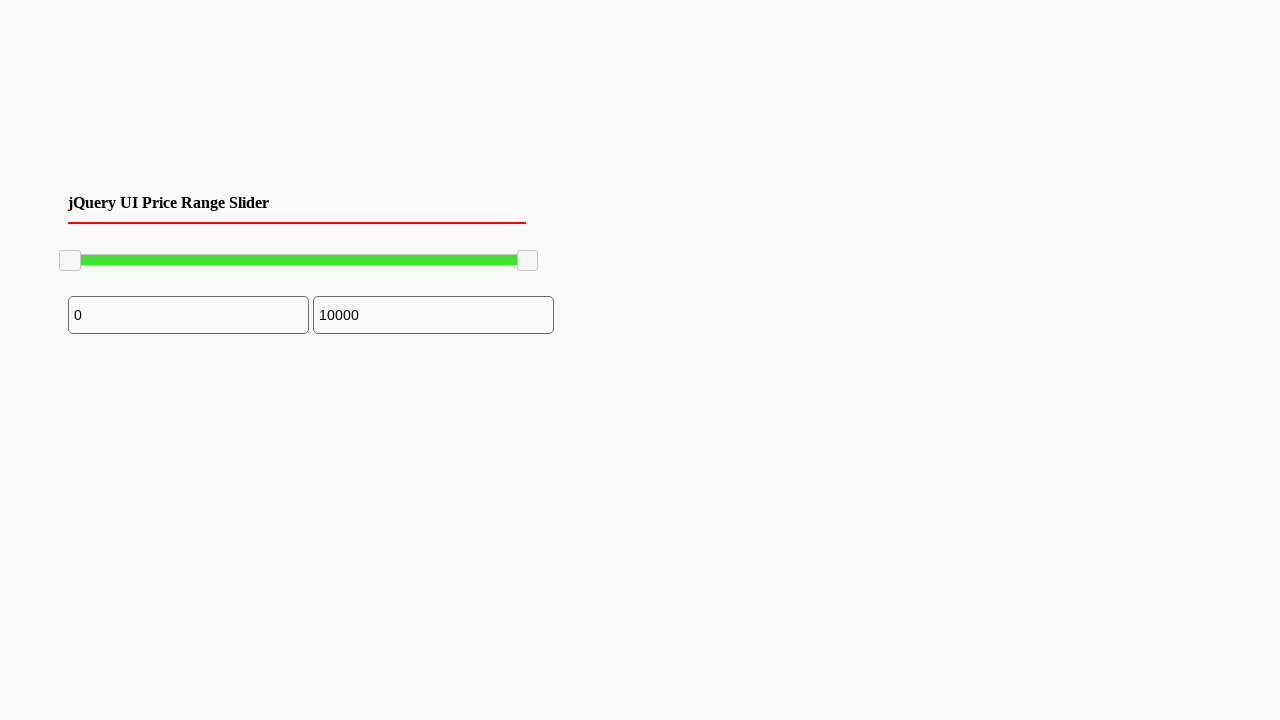

Retrieved bounding box of minimum slider handle
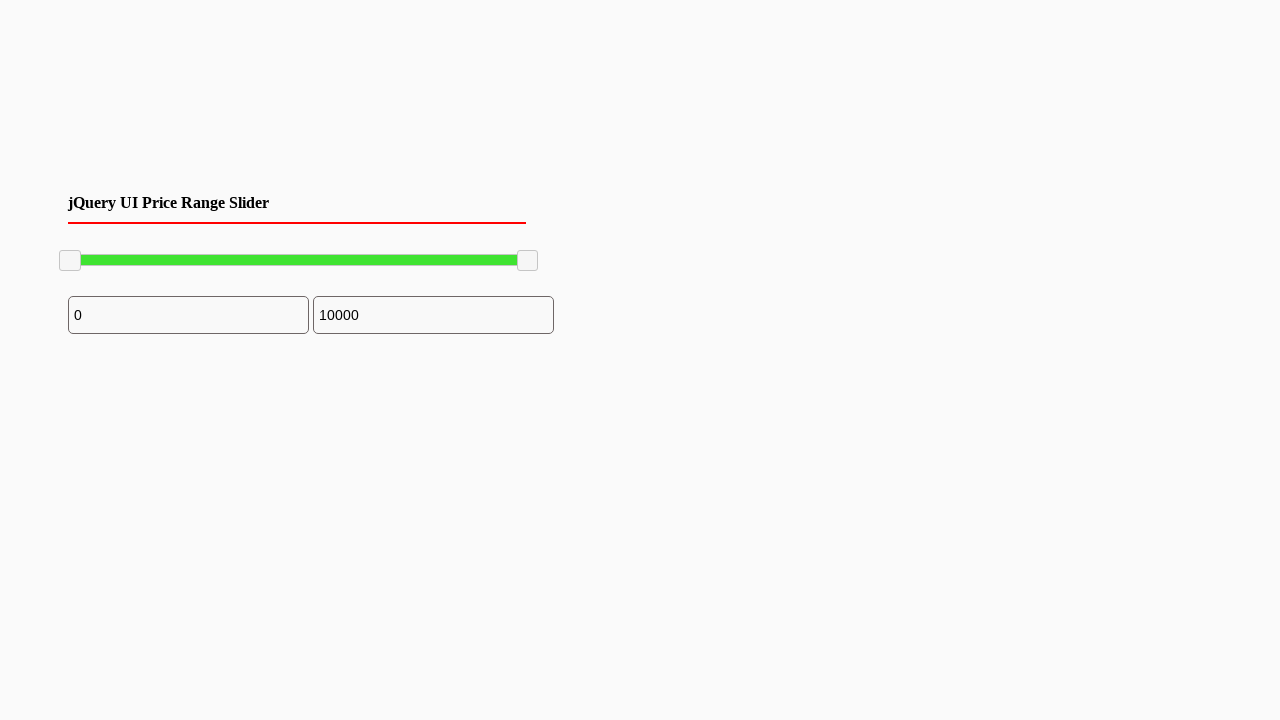

Moved mouse to center of minimum slider handle at (70, 261)
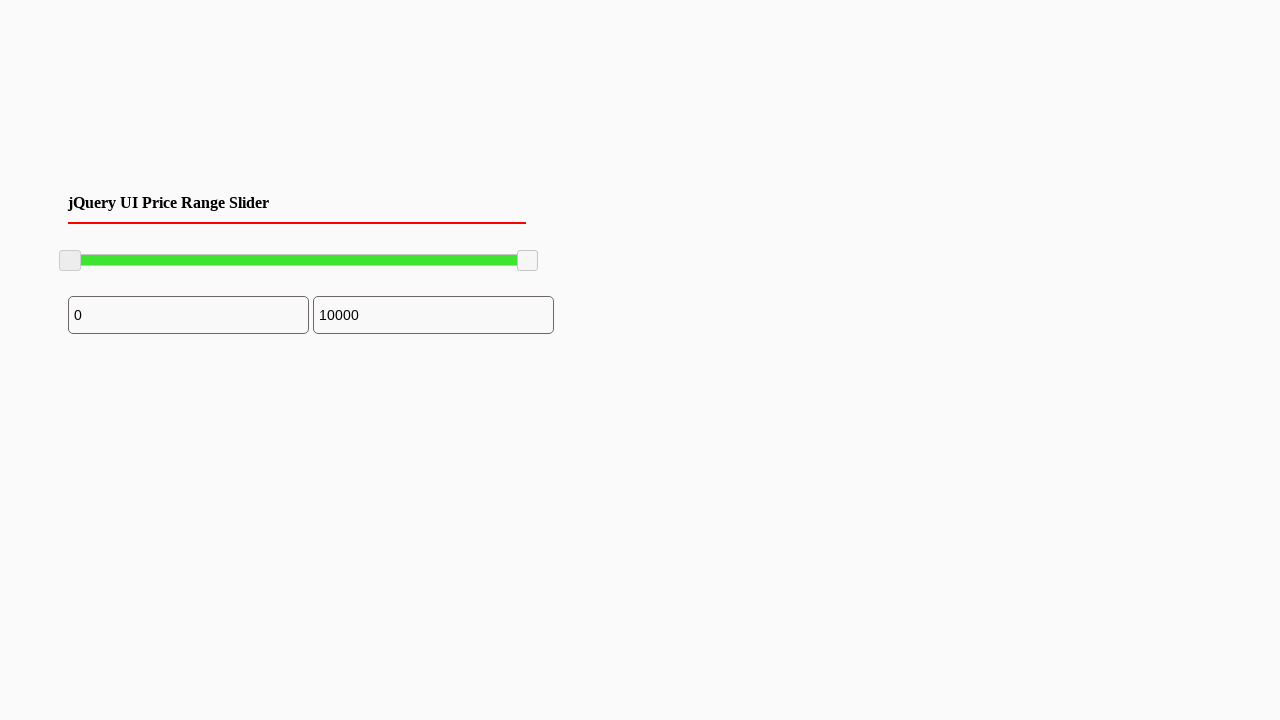

Pressed mouse button down on minimum slider handle at (70, 261)
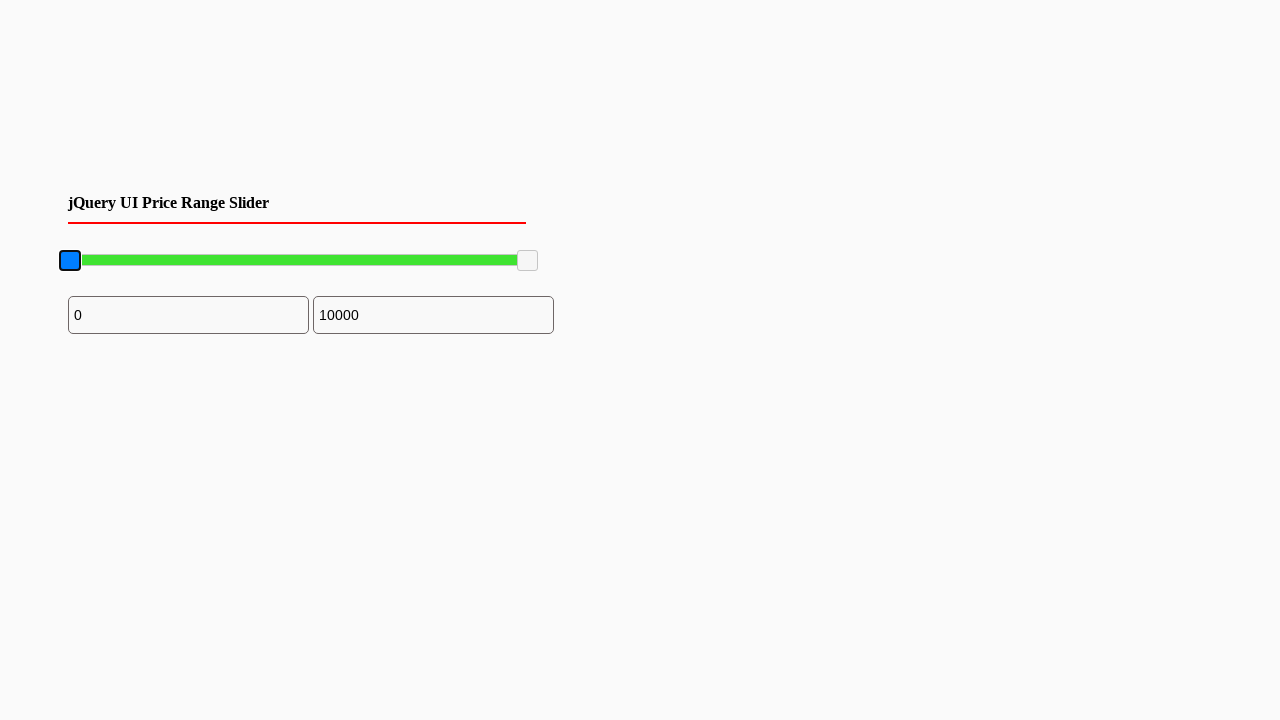

Dragged minimum slider handle 100 pixels to the right at (159, 261)
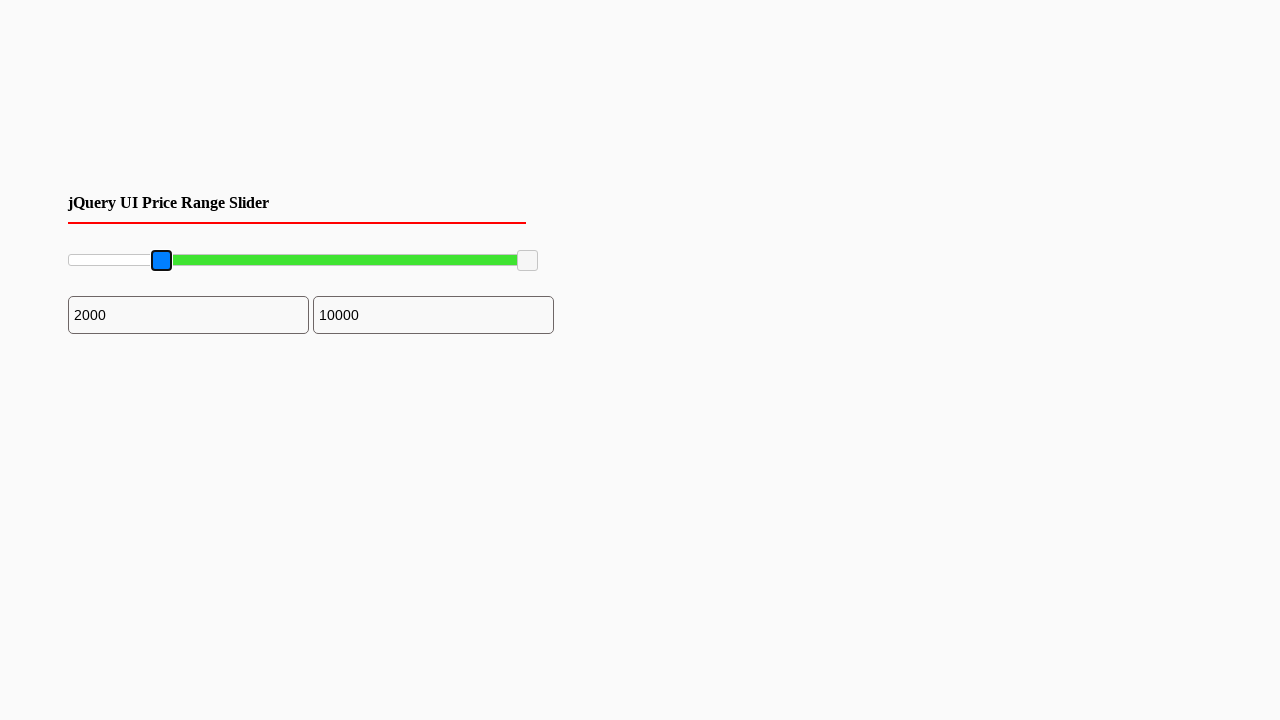

Released mouse button to complete minimum slider drag at (159, 261)
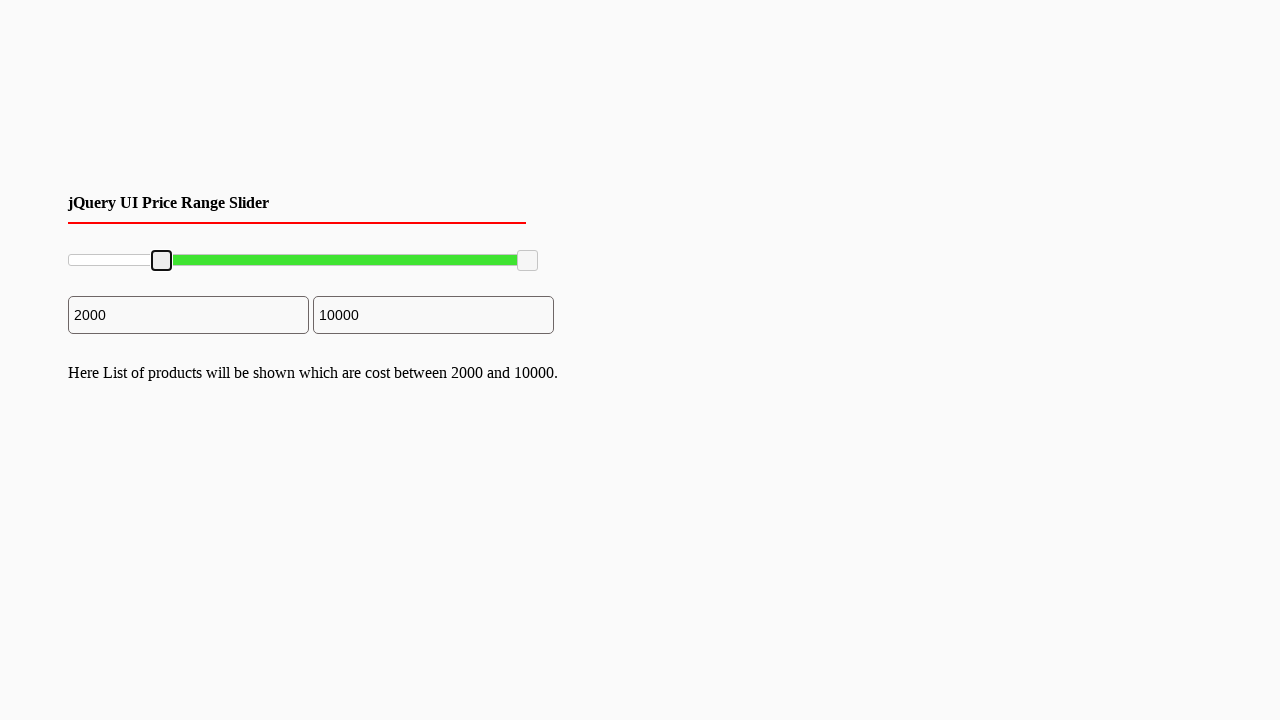

Located maximum slider handle
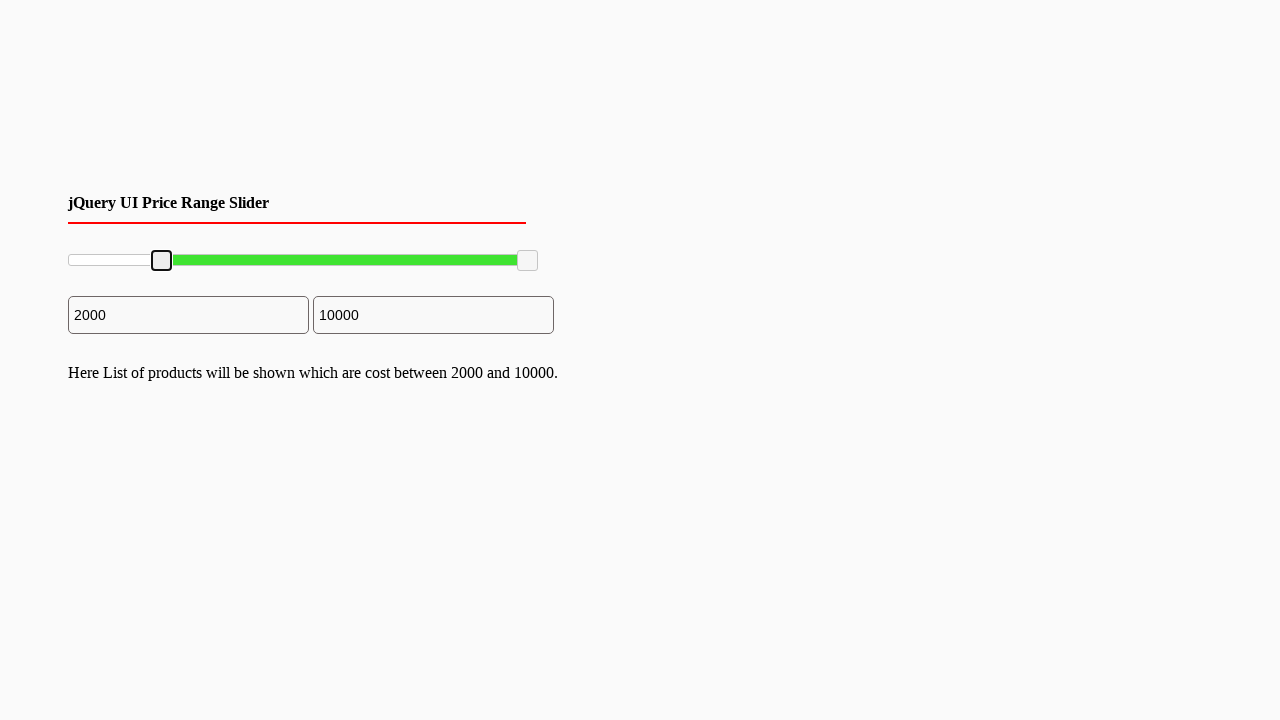

Retrieved bounding box of maximum slider handle
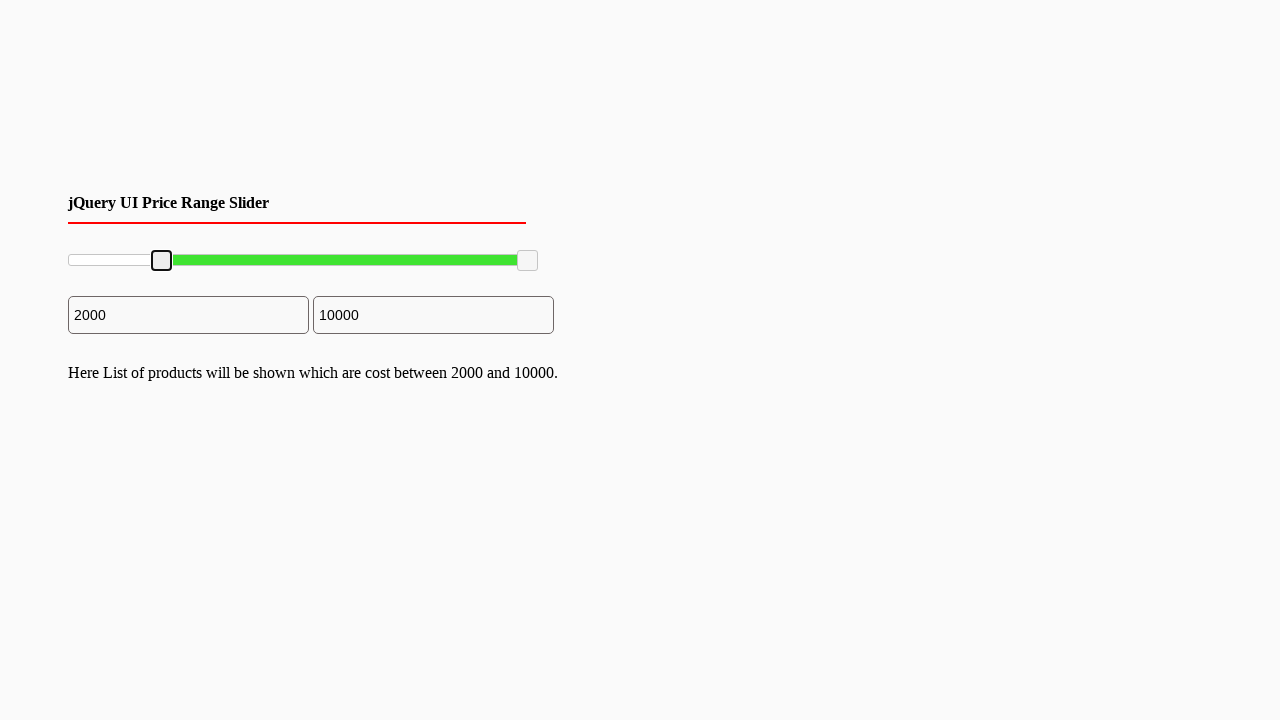

Moved mouse to center of maximum slider handle at (528, 261)
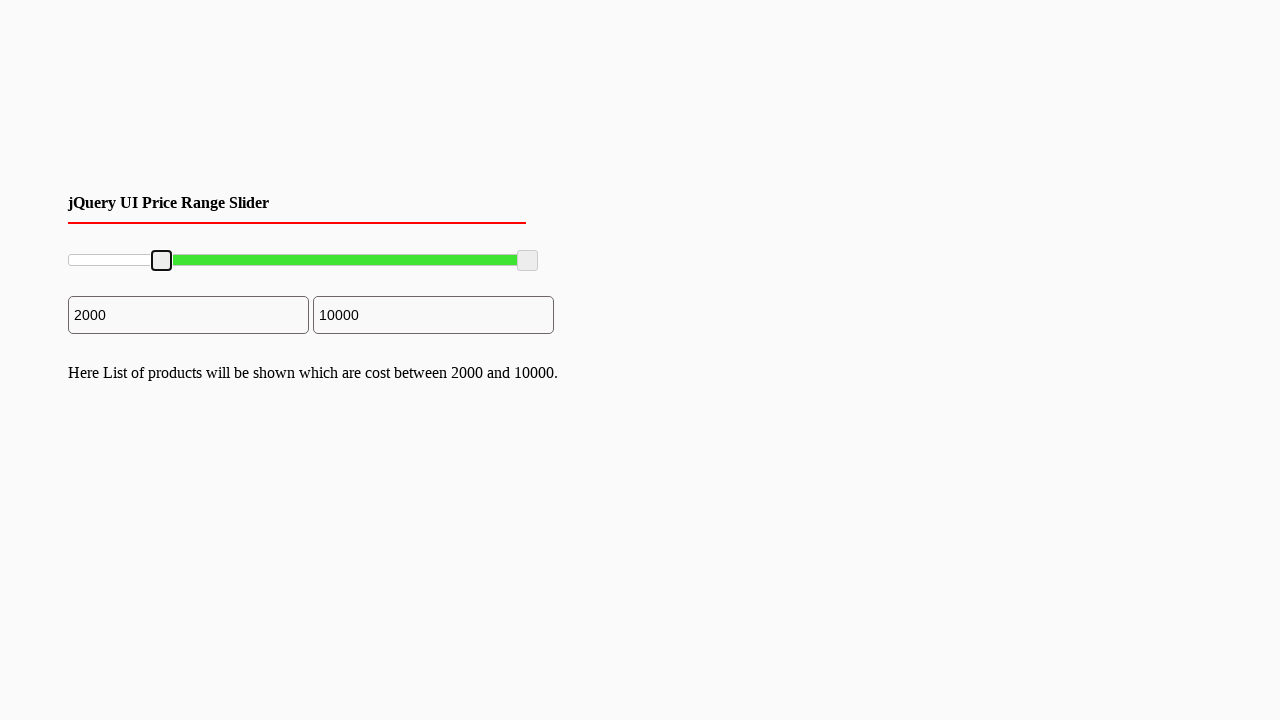

Pressed mouse button down on maximum slider handle at (528, 261)
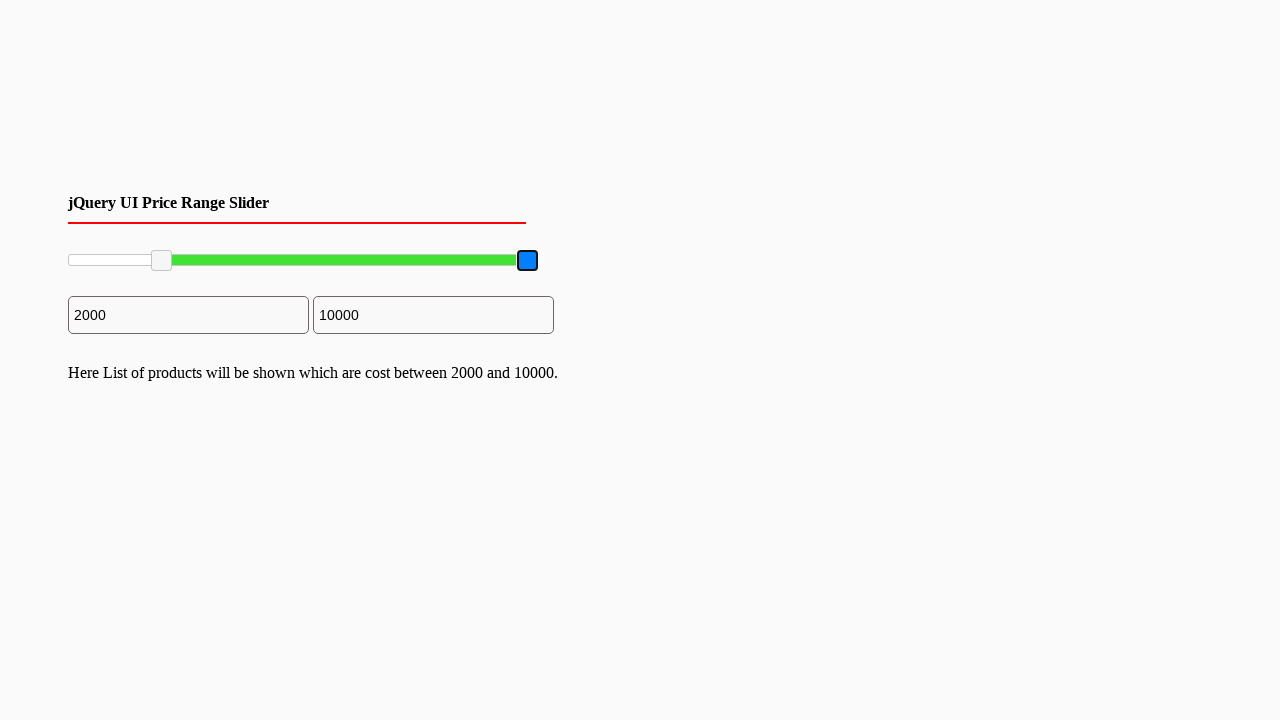

Dragged maximum slider handle 100 pixels to the left at (417, 261)
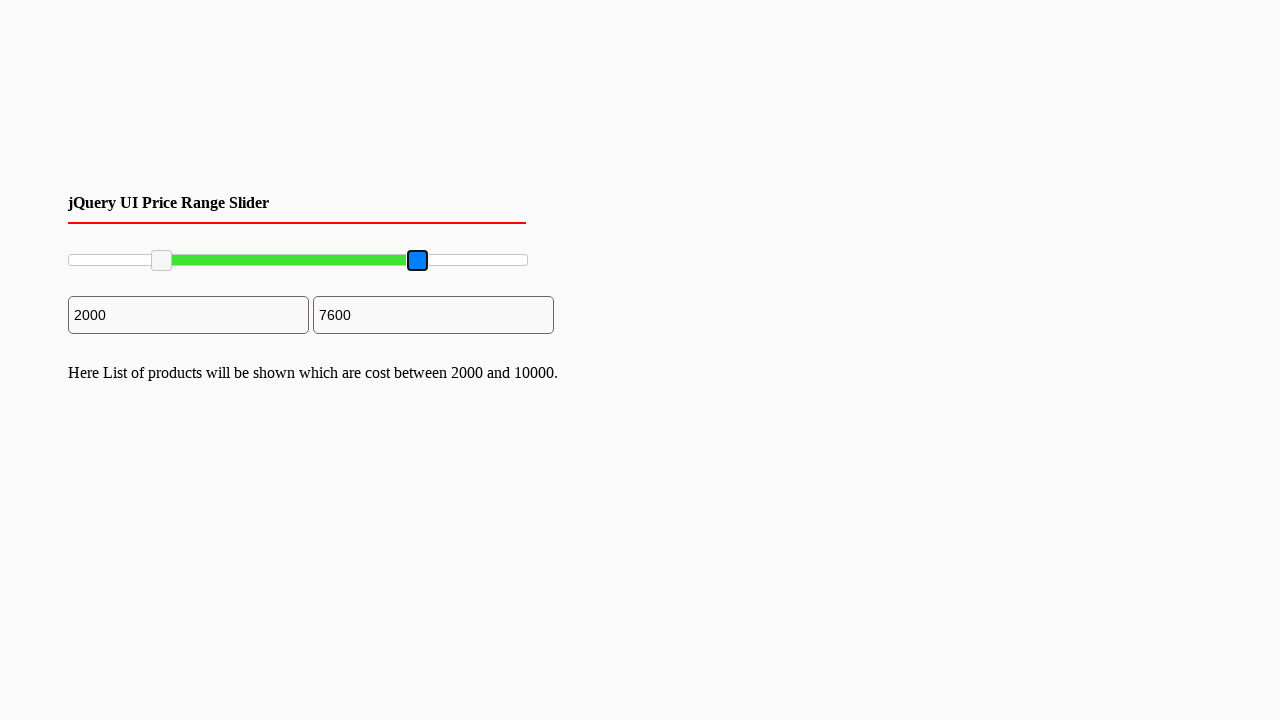

Released mouse button to complete maximum slider drag at (417, 261)
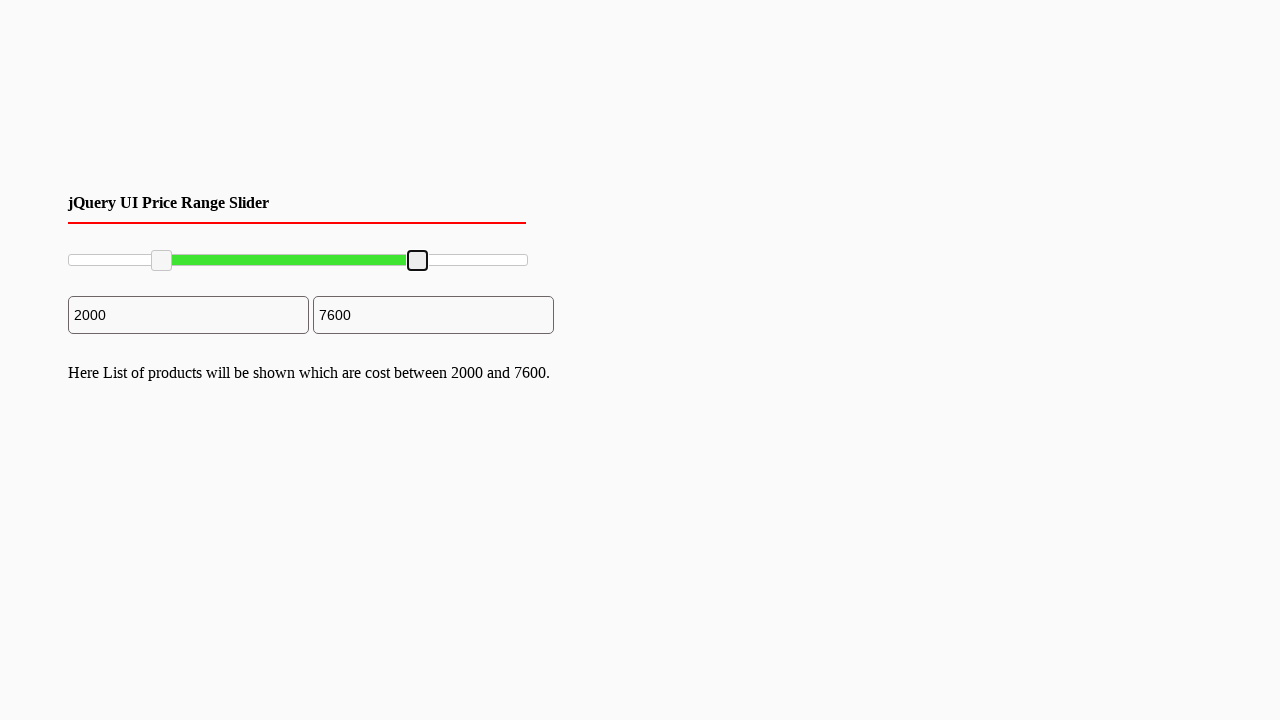

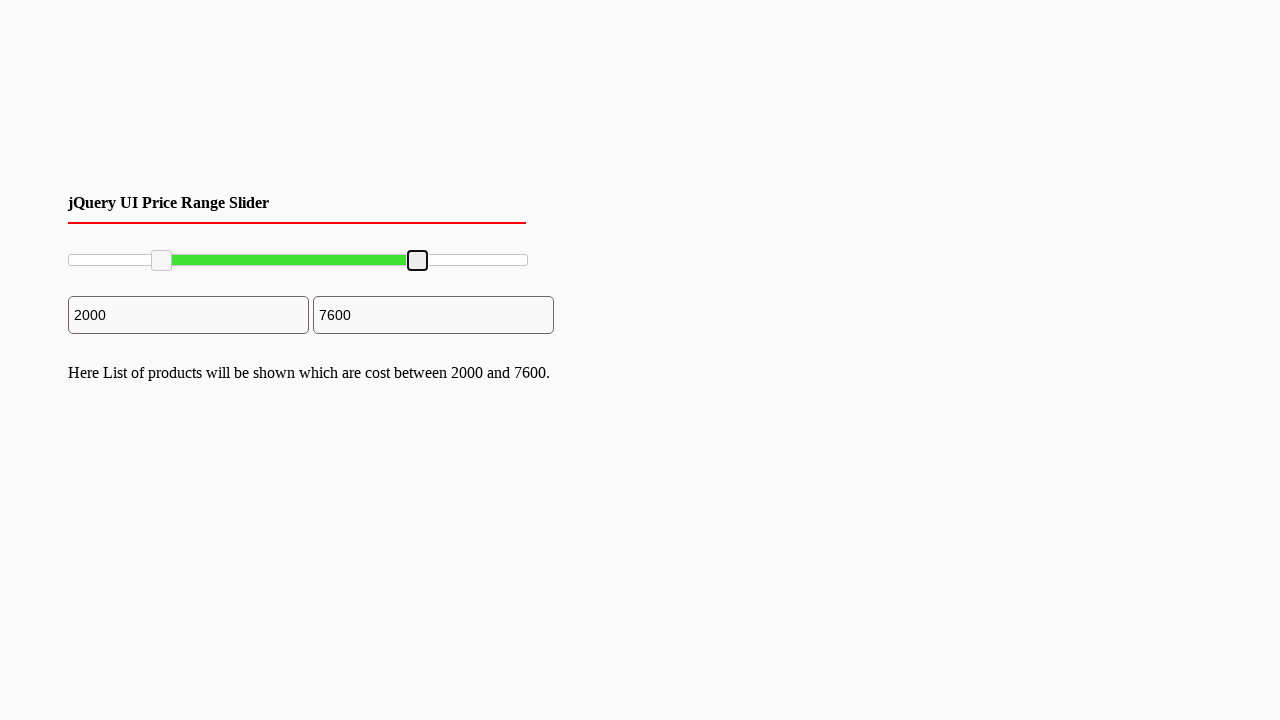